Tests the complete flight booking flow on BlazeDemo by selecting departure and destination cities, choosing a flight, filling out purchase information, and verifying the confirmation page.

Starting URL: https://blazedemo.com/

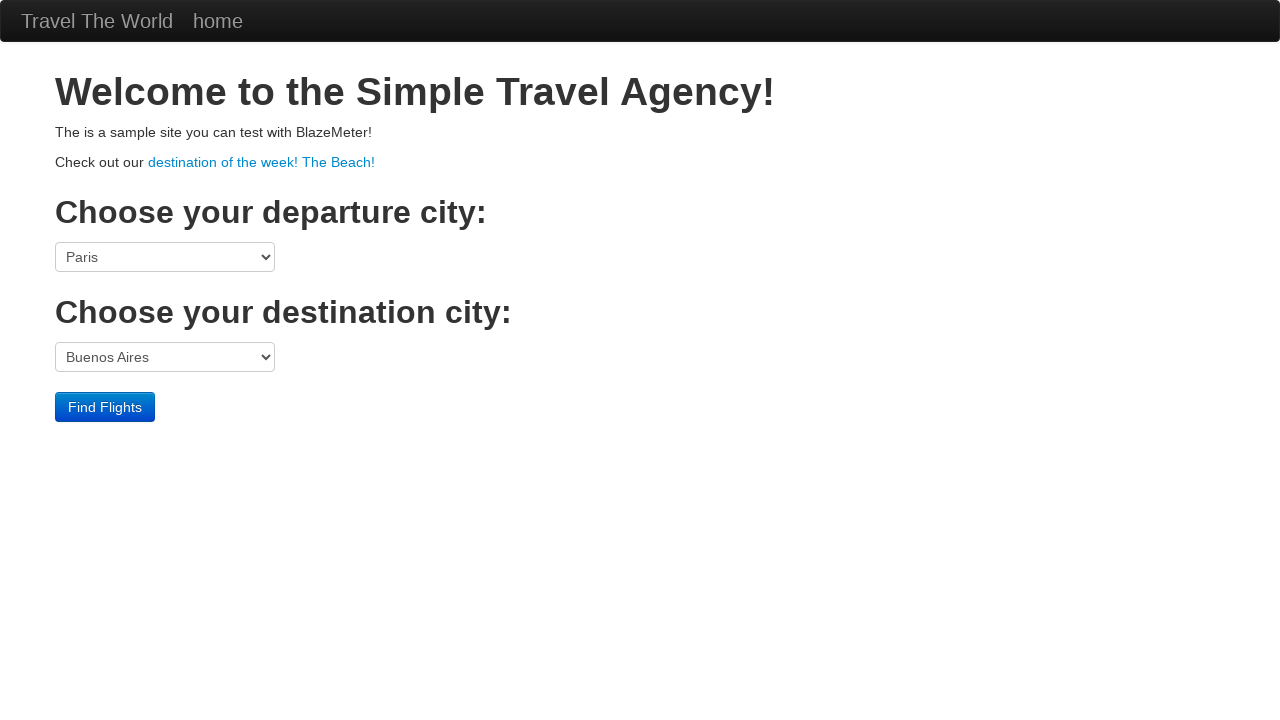

Selected departure city: Portland on select[name='fromPort']
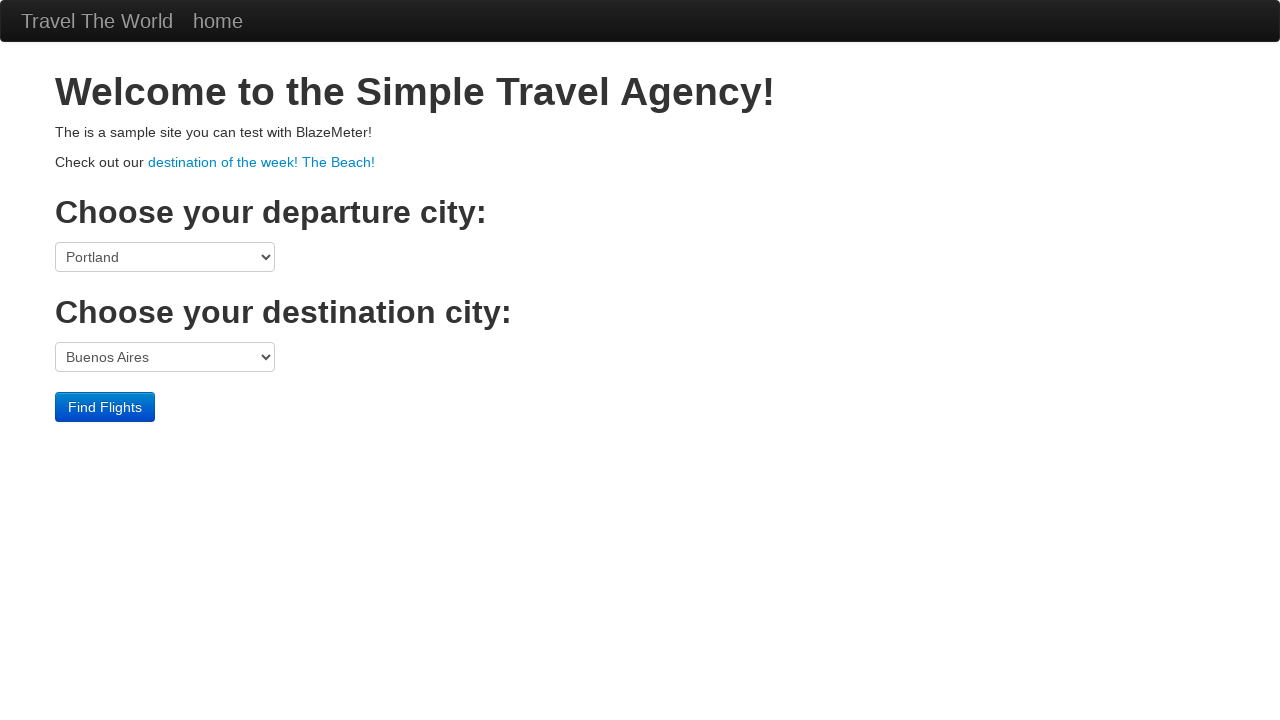

Selected destination city: Berlin on select[name='toPort']
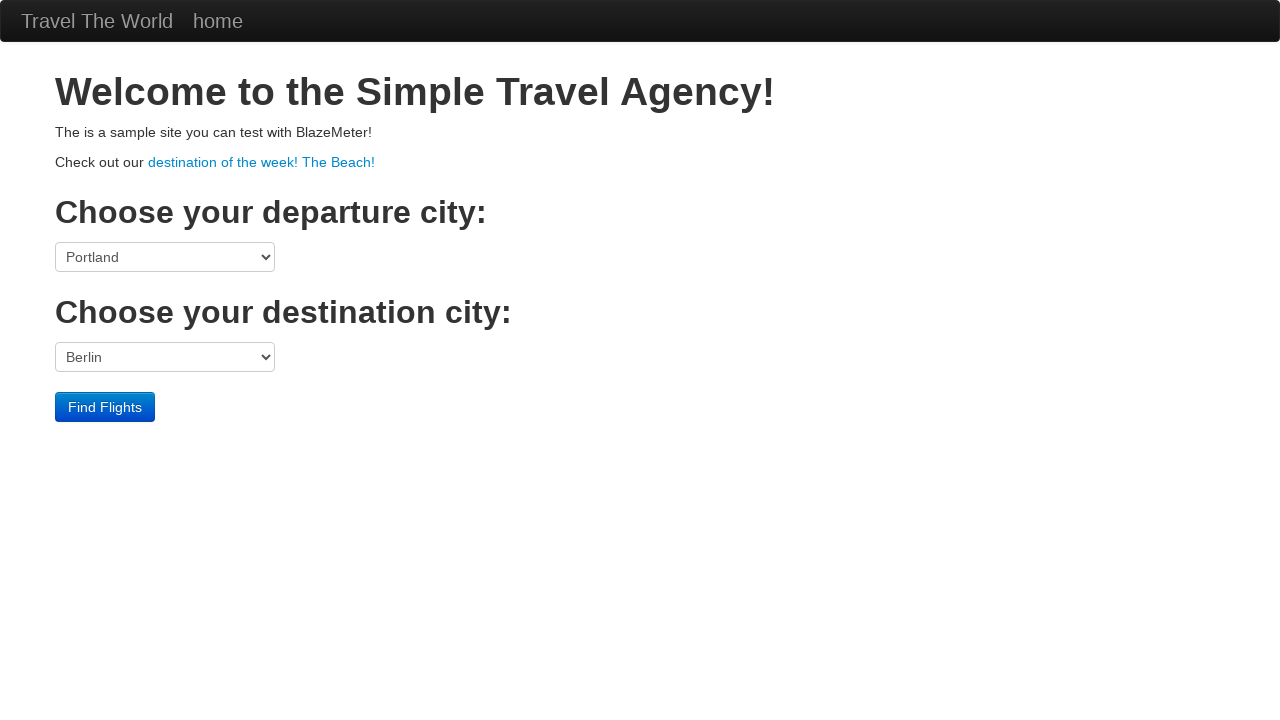

Clicked Find Flights button at (105, 407) on input[type='submit']
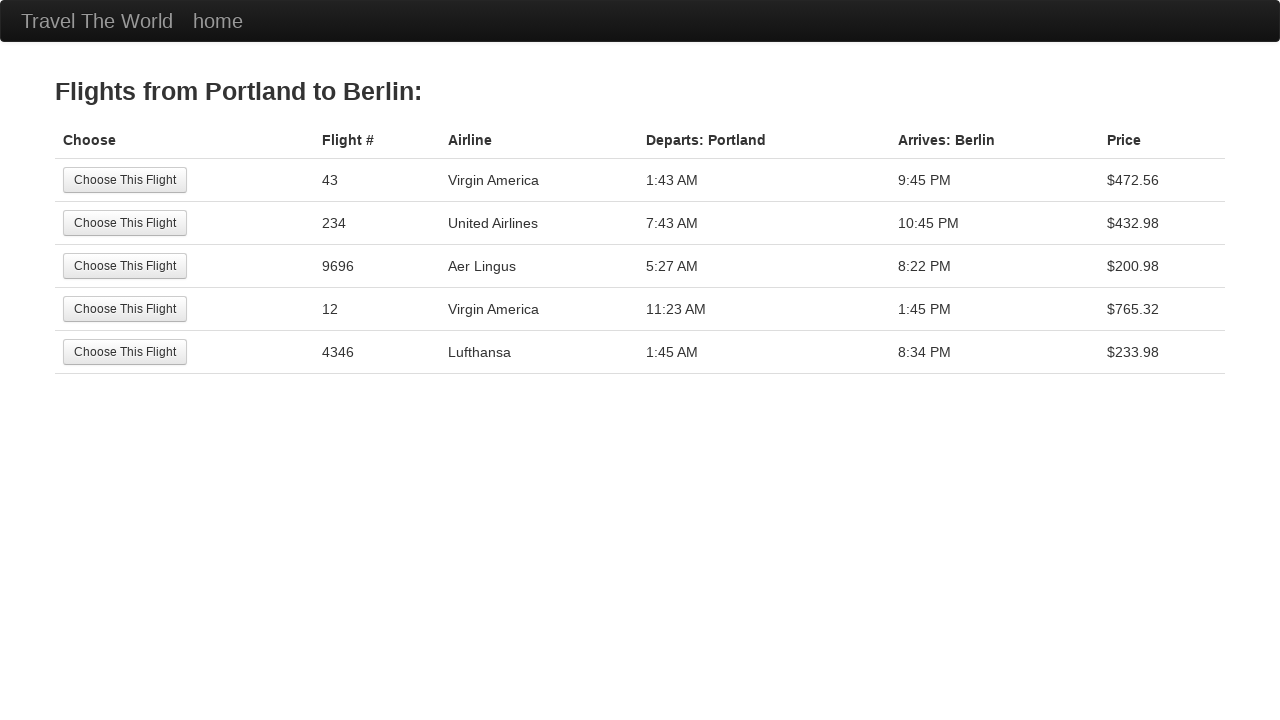

Flight options table loaded
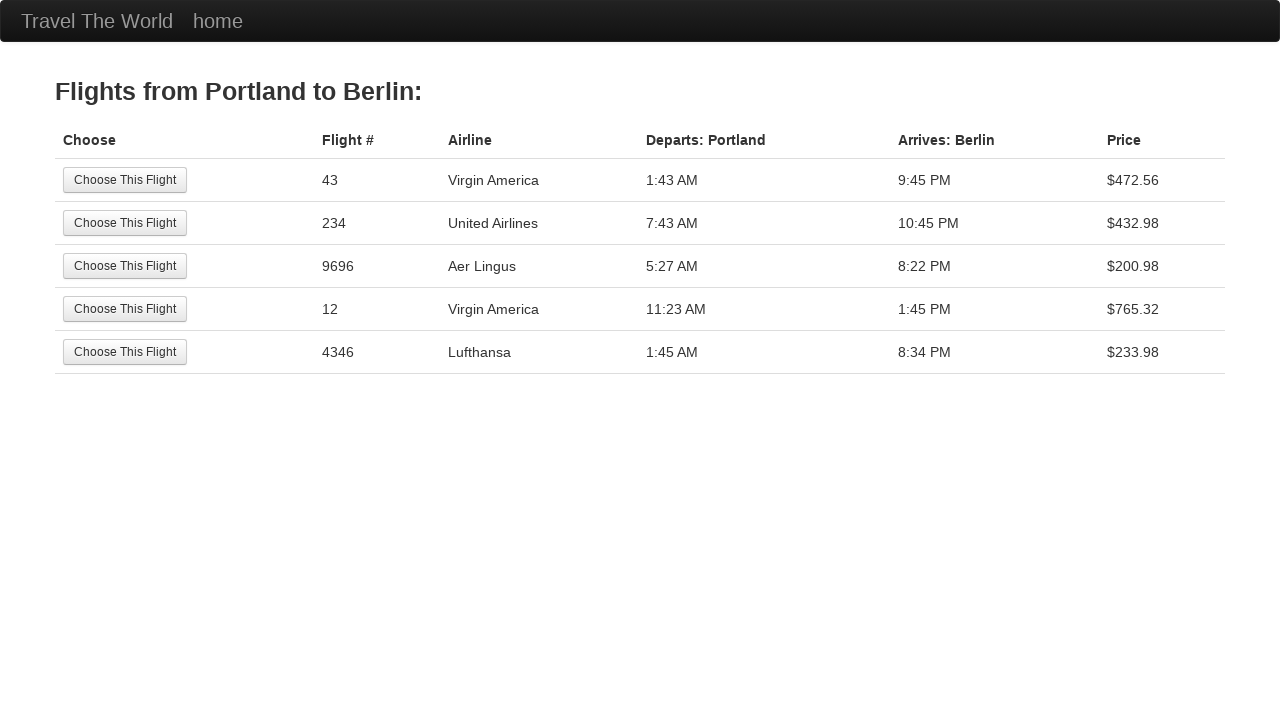

Selected first available flight at (125, 180) on table tbody tr:first-child input[type='submit']
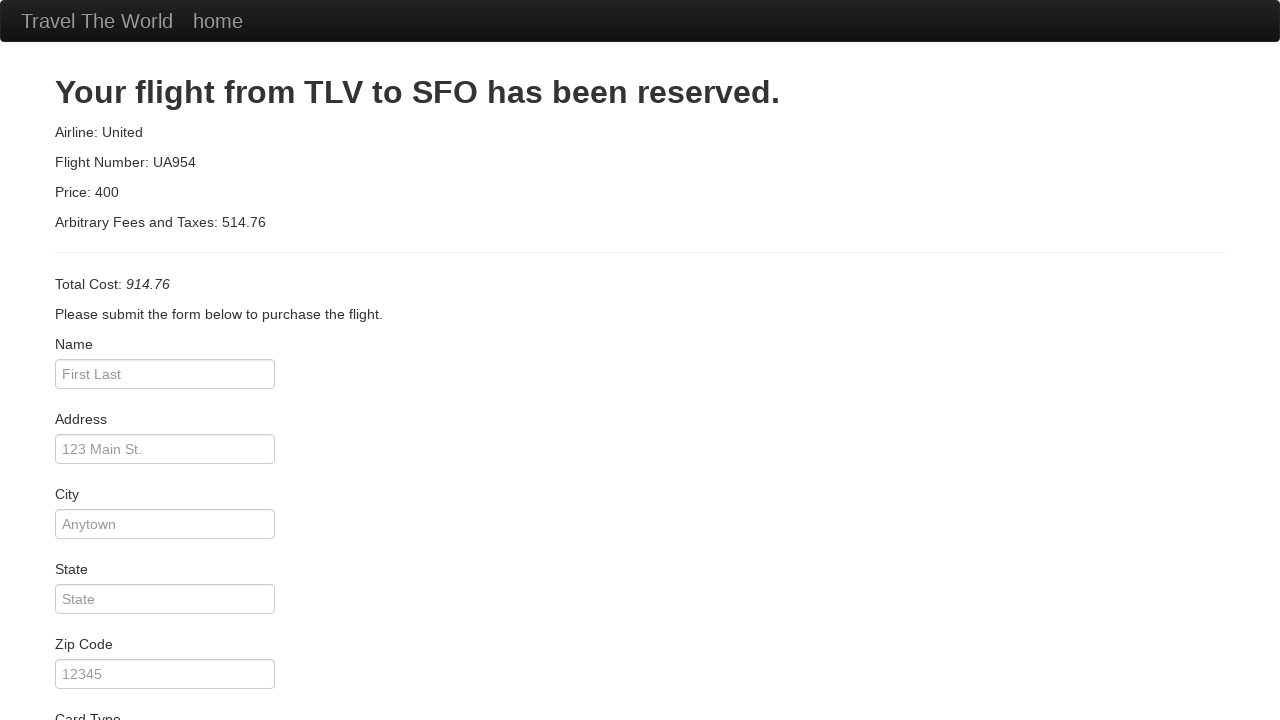

Filled passenger name: dajnoh on input[name='inputName']
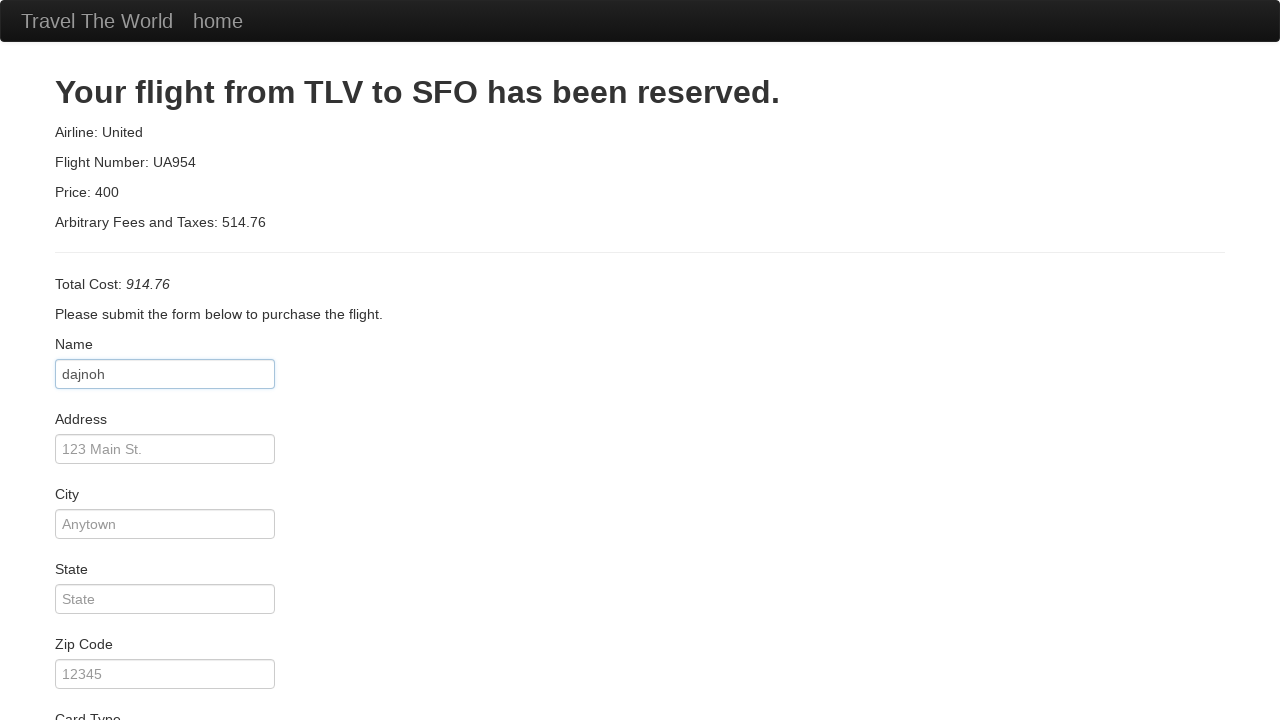

Filled address field on input[name='address']
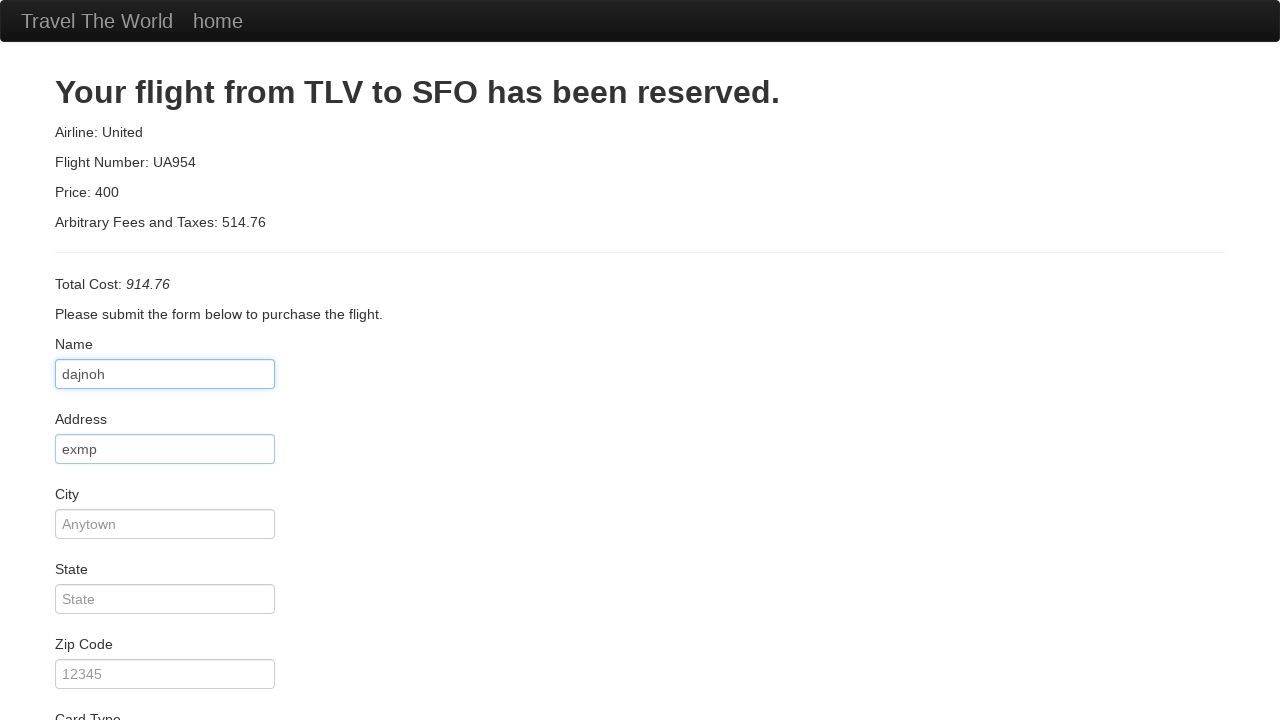

Filled city field on input[name='city']
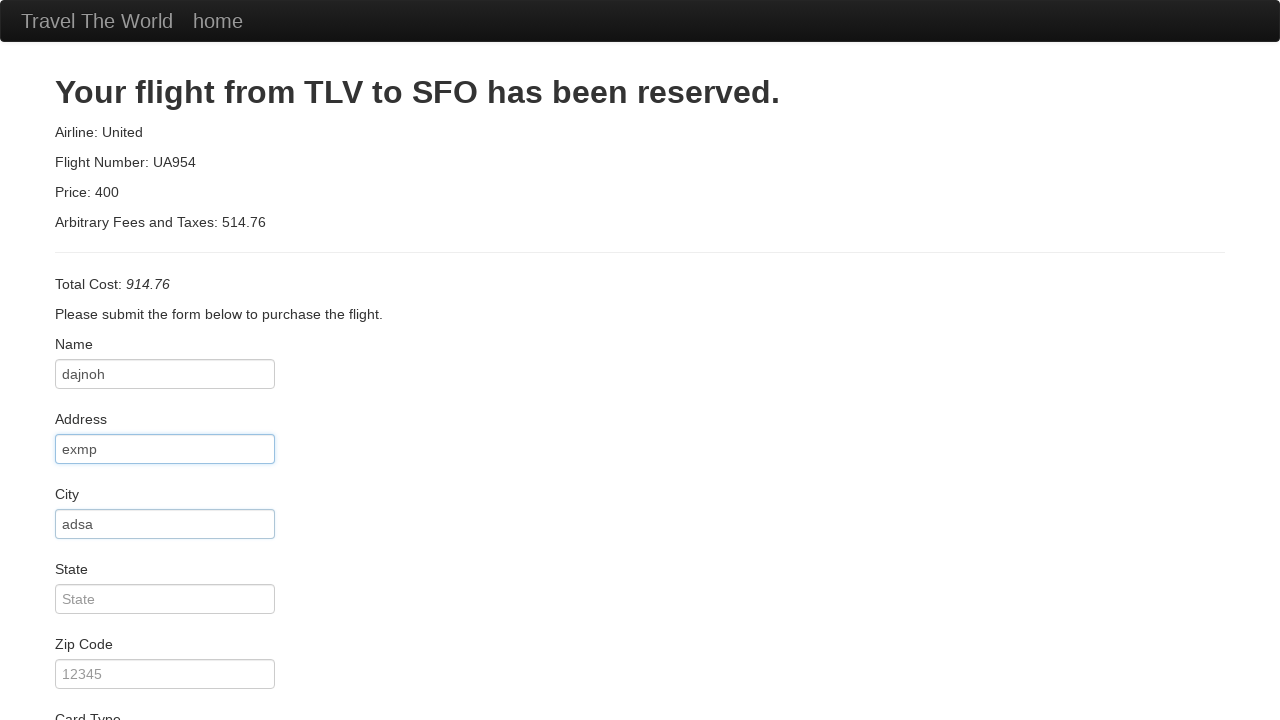

Filled state field on input[name='state']
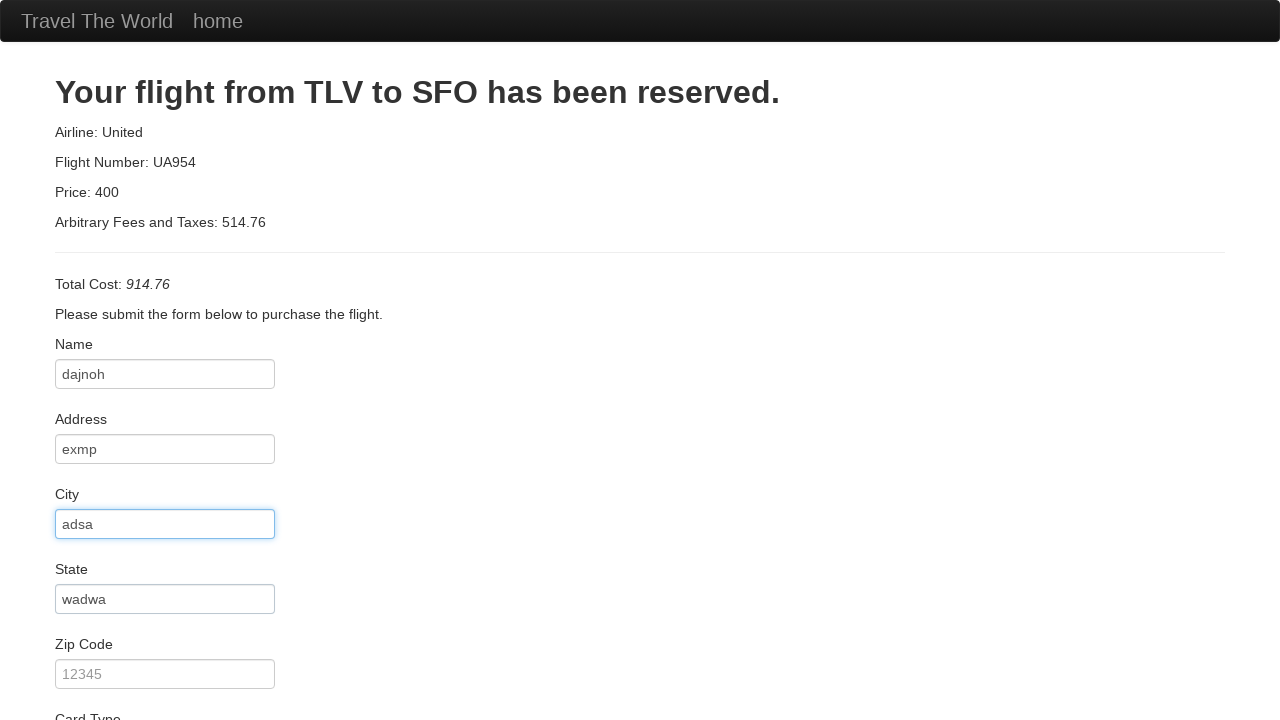

Filled zip code: 1234 on input[name='zipCode']
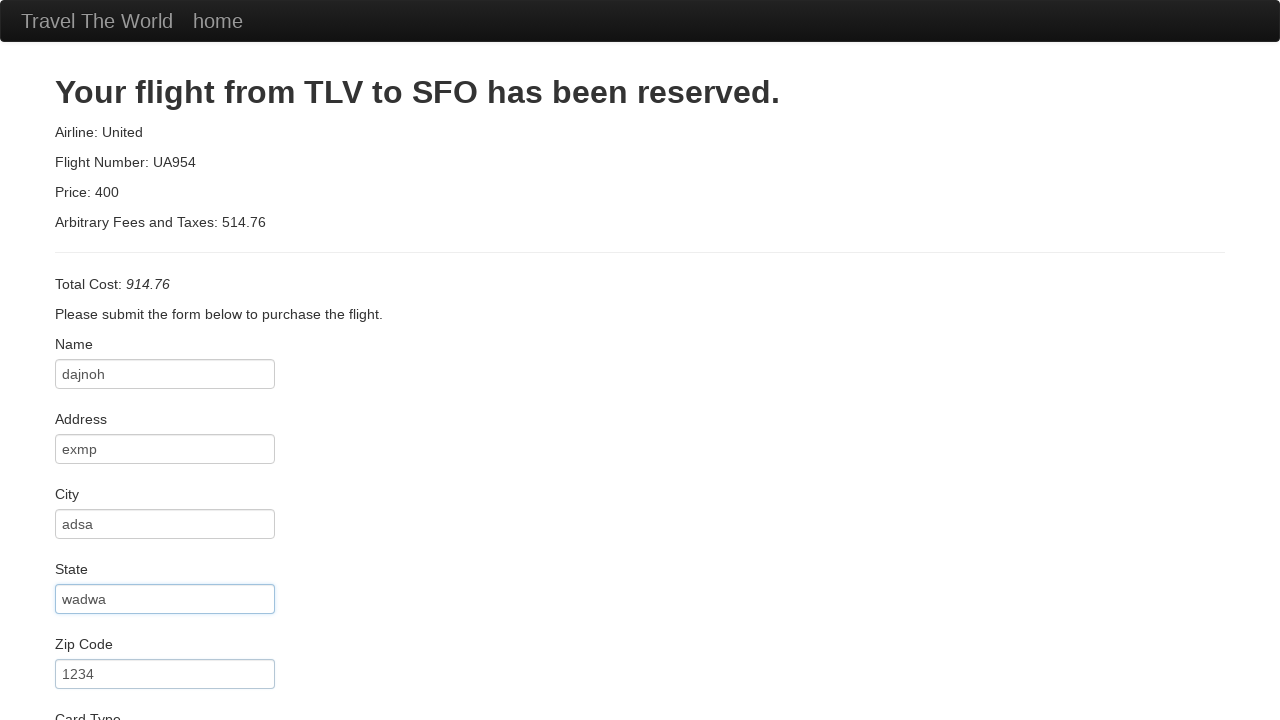

Selected first available card type on select[name='cardType']
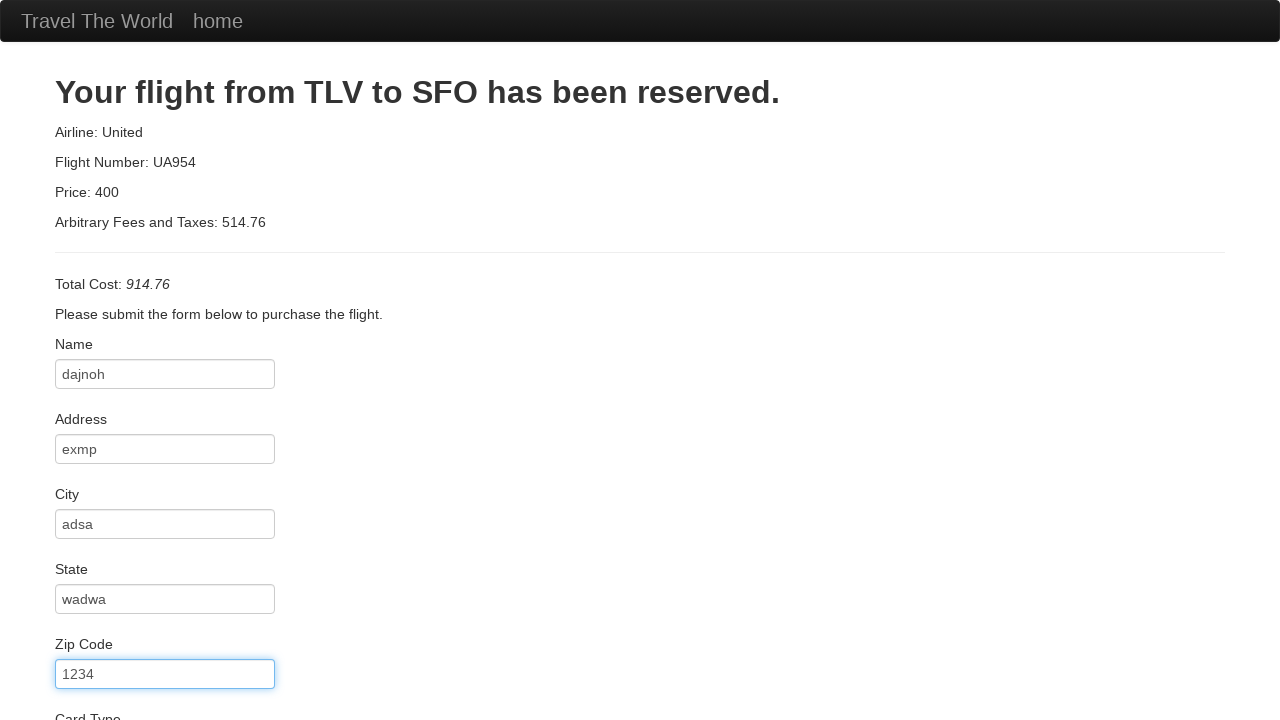

Filled credit card number on input[name='creditCardNumber']
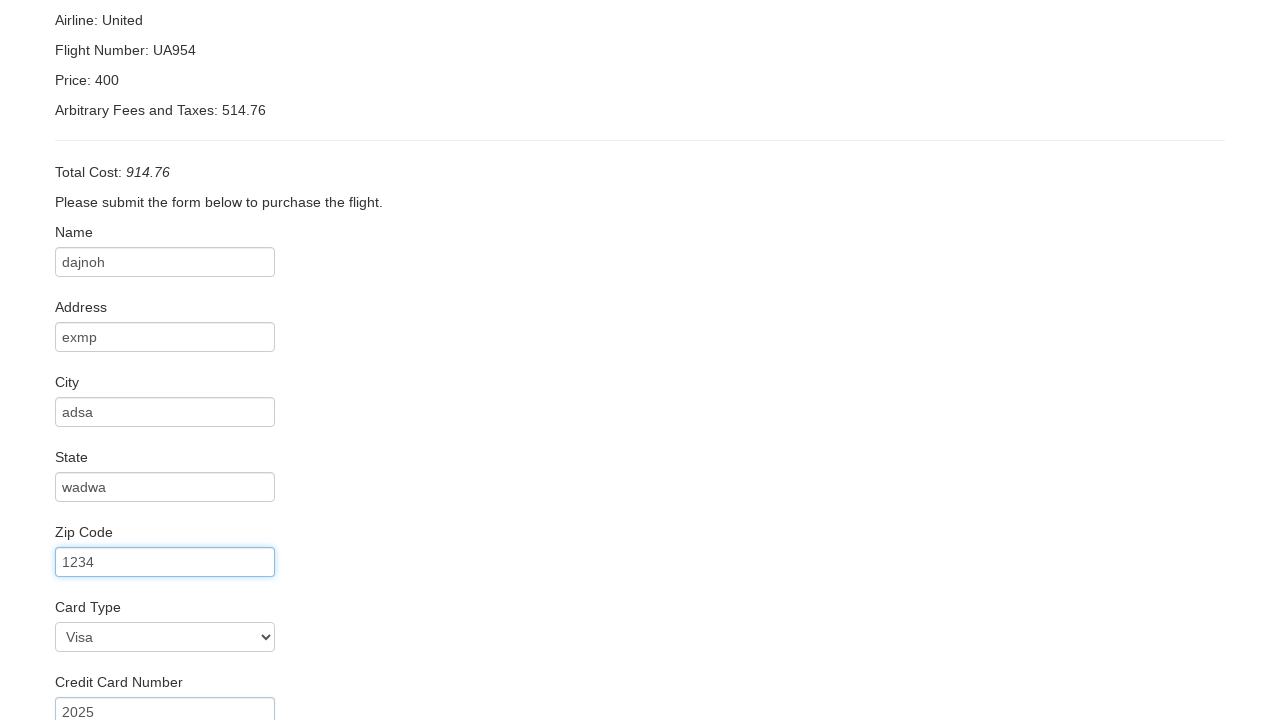

Filled name on card: dajnoh ho ho on input[name='nameOnCard']
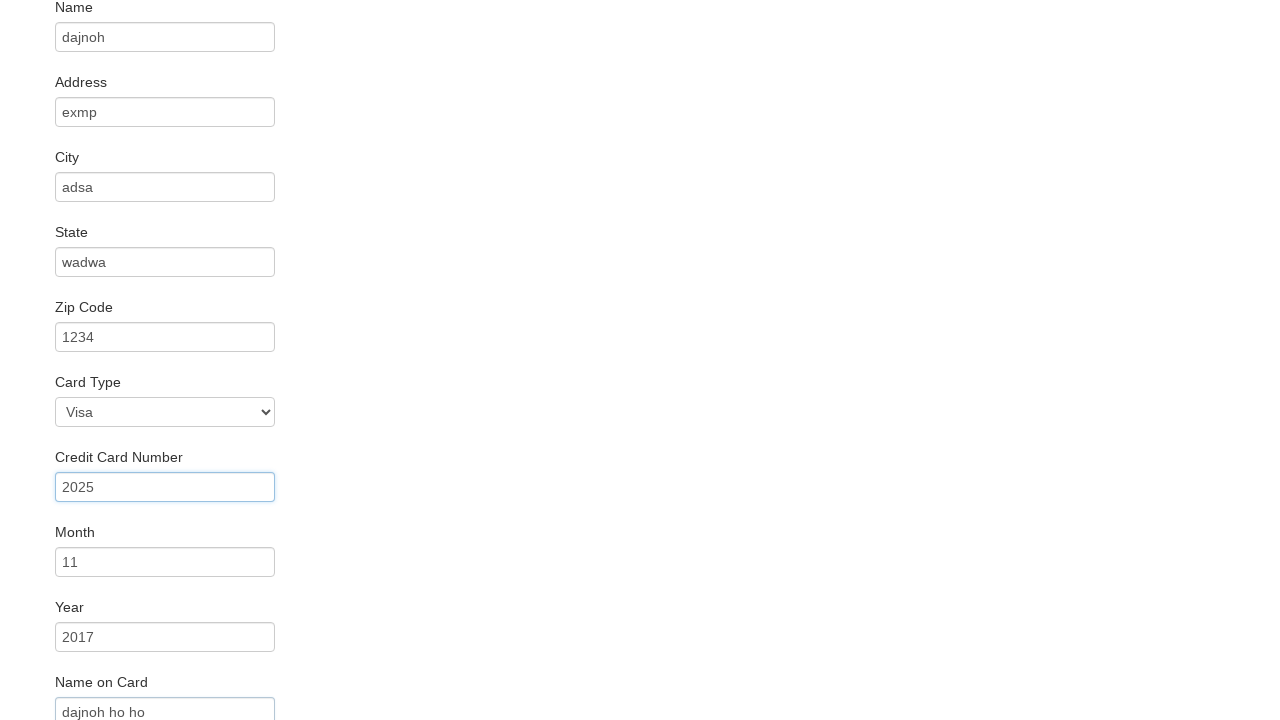

Clicked Remember Me checkbox at (62, 656) on input[name='rememberMe']
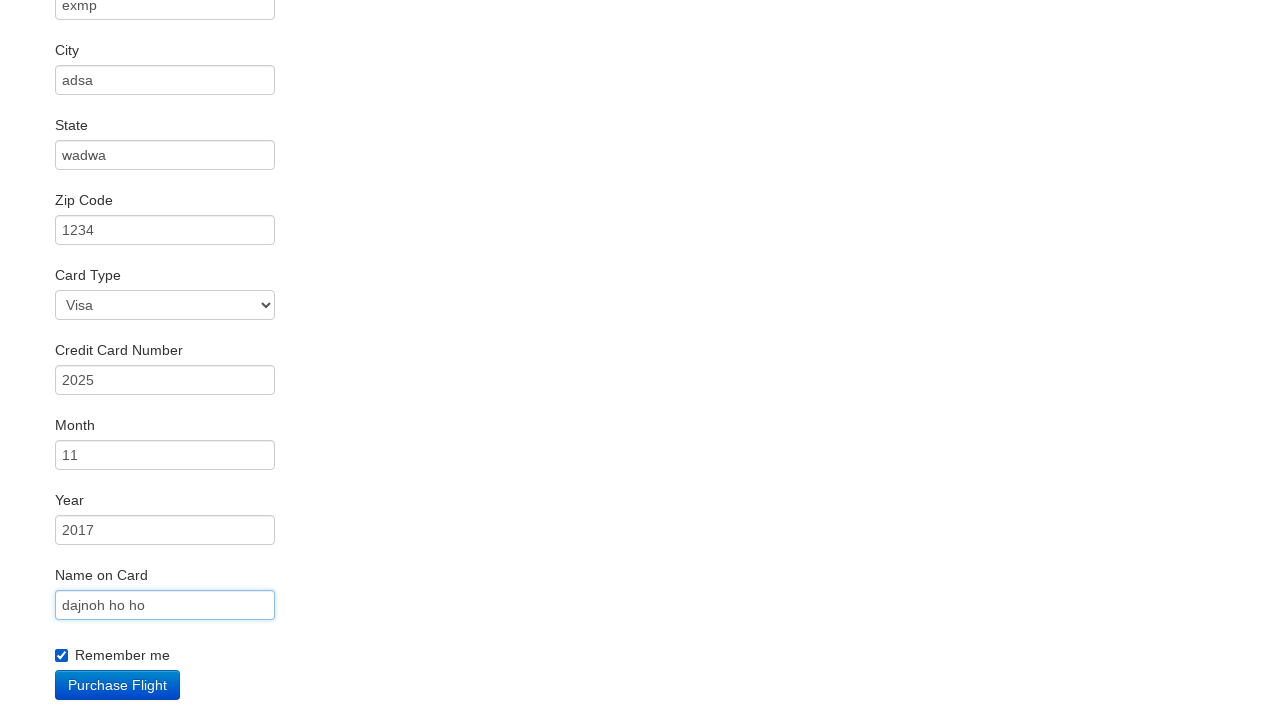

Clicked Purchase Flight button at (118, 685) on input[type='submit']
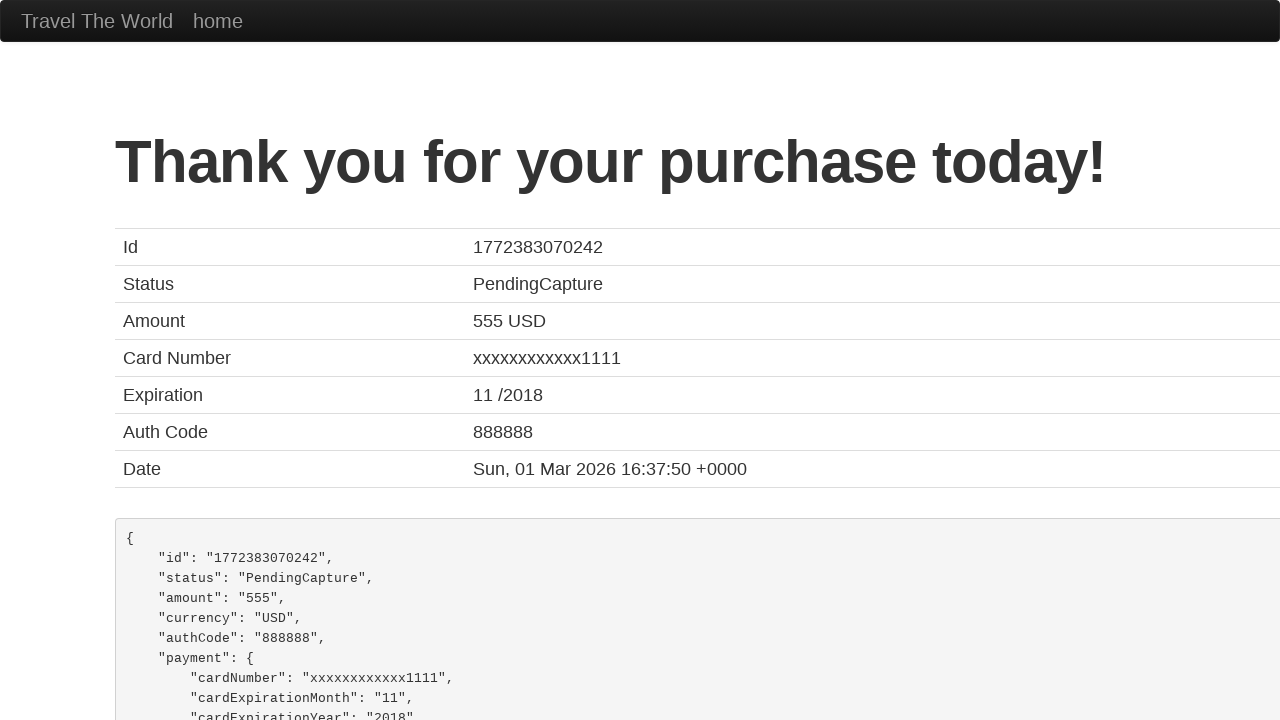

Flight booking confirmation page loaded
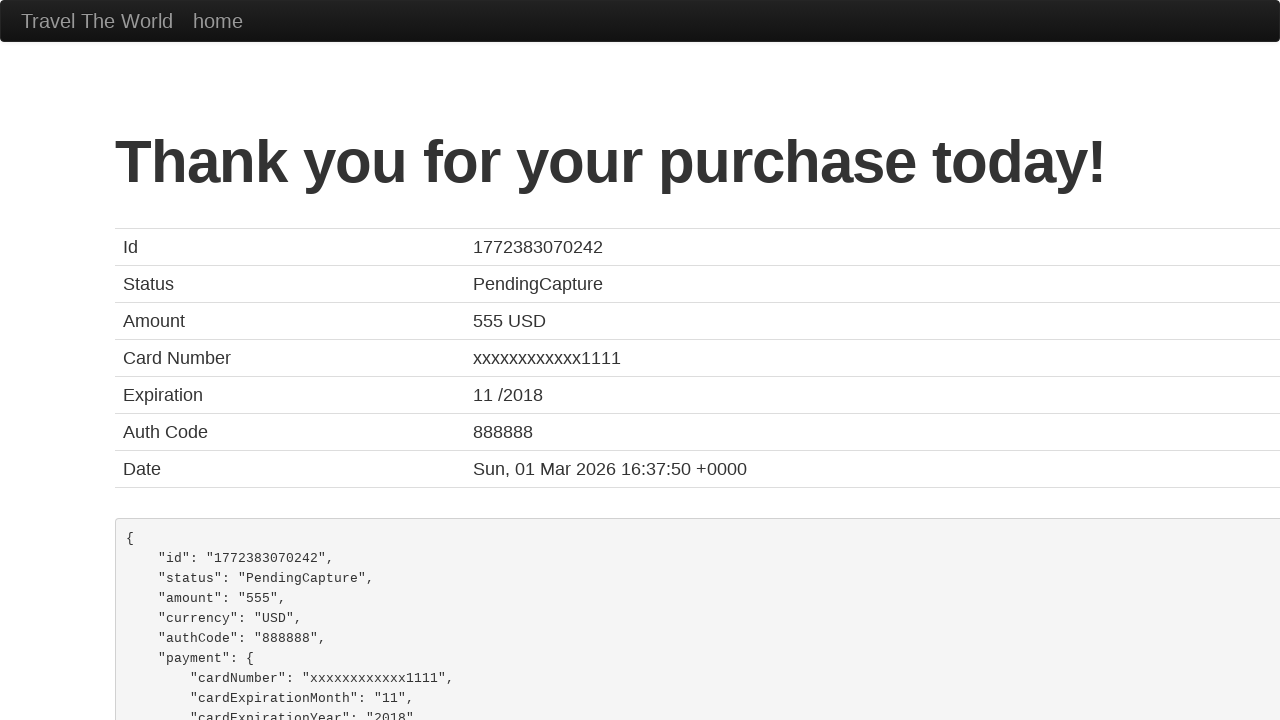

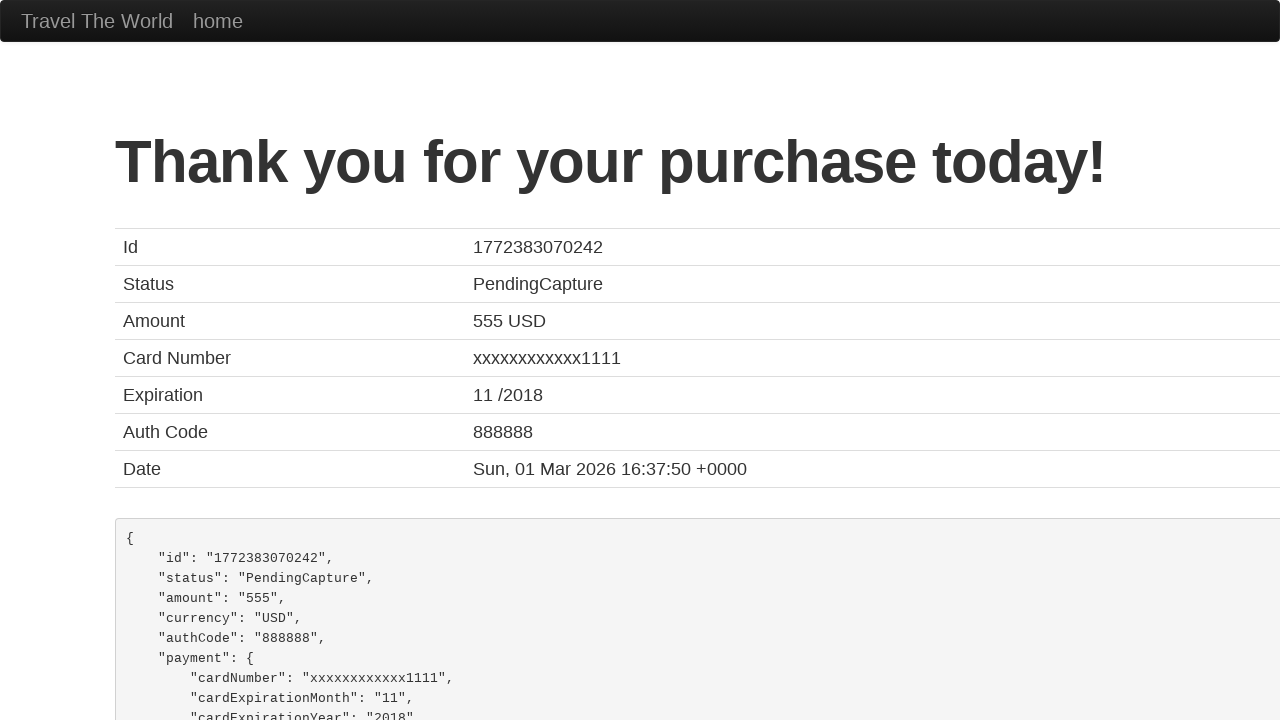